Tests checkbox functionality on a practice automation page by finding all checkboxes and selecting the one with value "option2"

Starting URL: https://rahulshettyacademy.com/AutomationPractice/

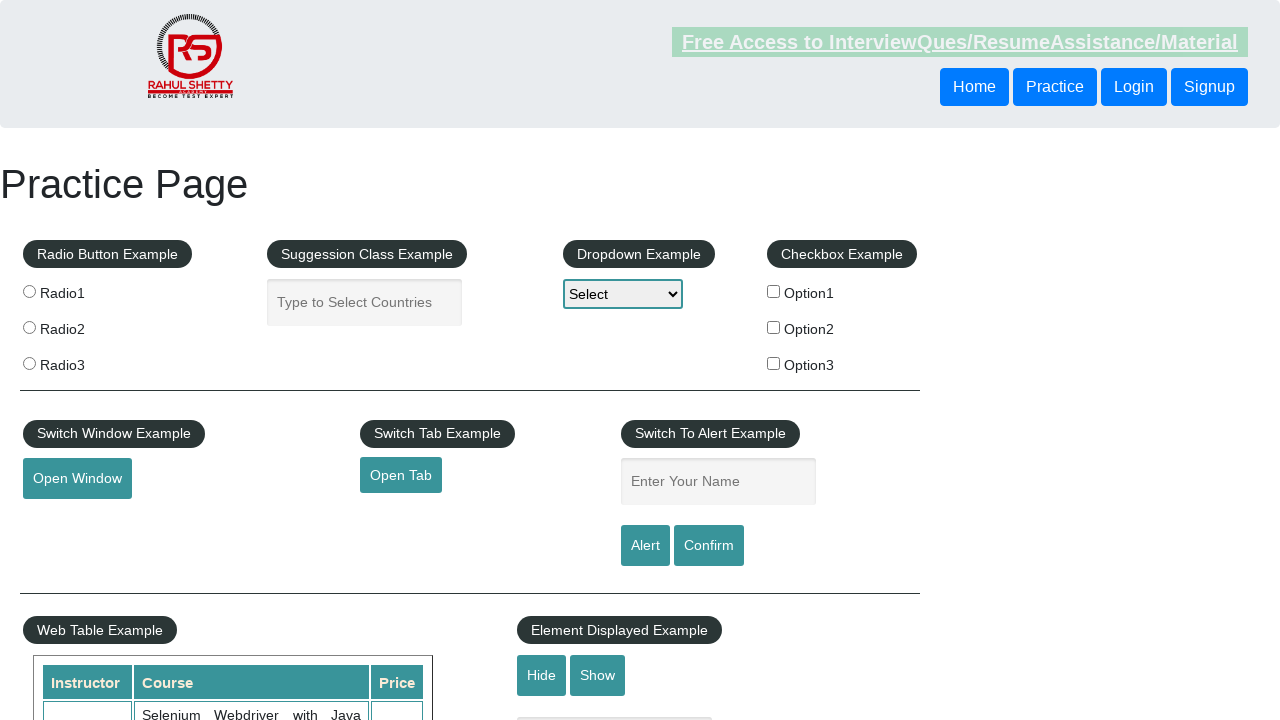

Waited for checkboxes to load on the practice automation page
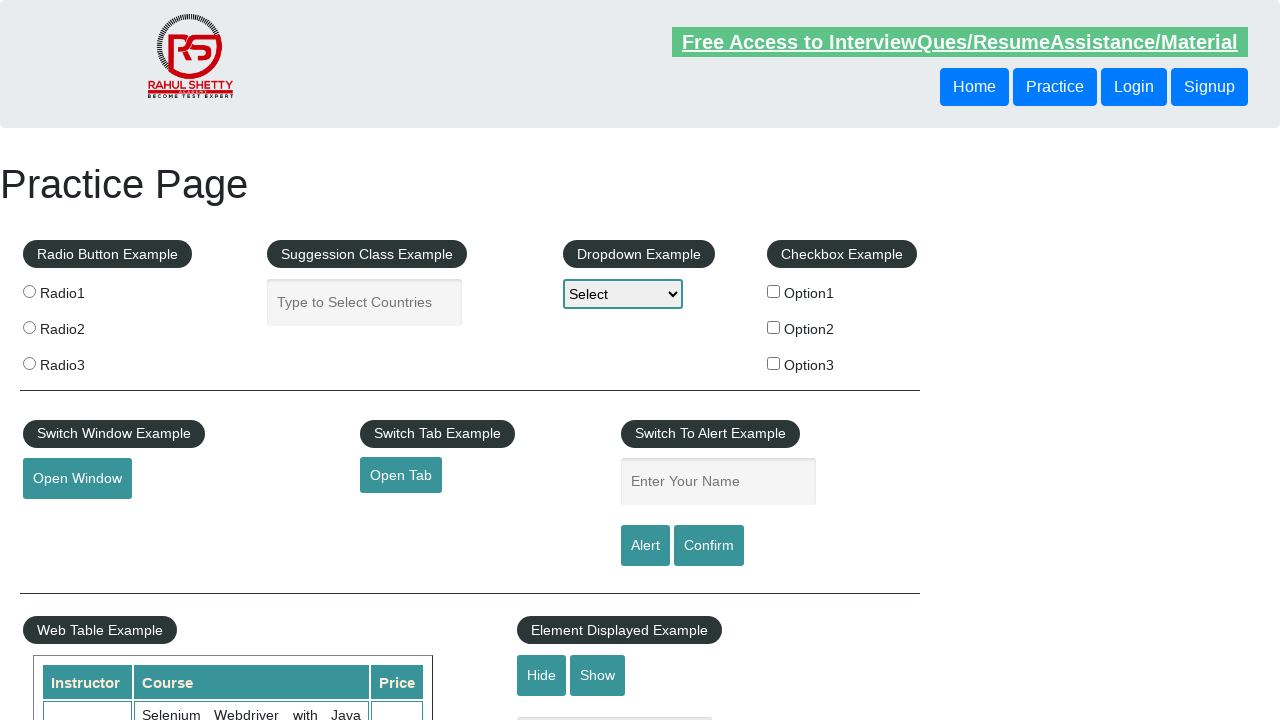

Clicked checkbox with value 'option2' at (774, 327) on input[type='checkbox'][value='option2']
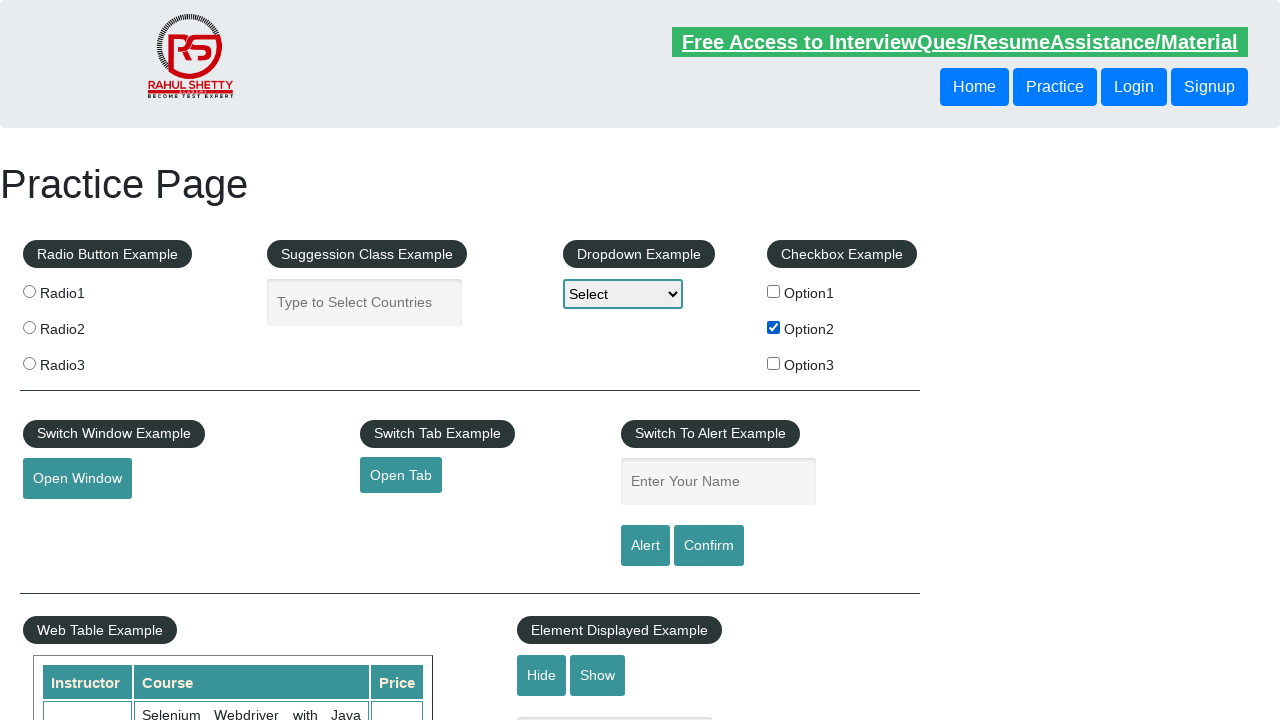

Verified that checkbox with value 'option2' is selected
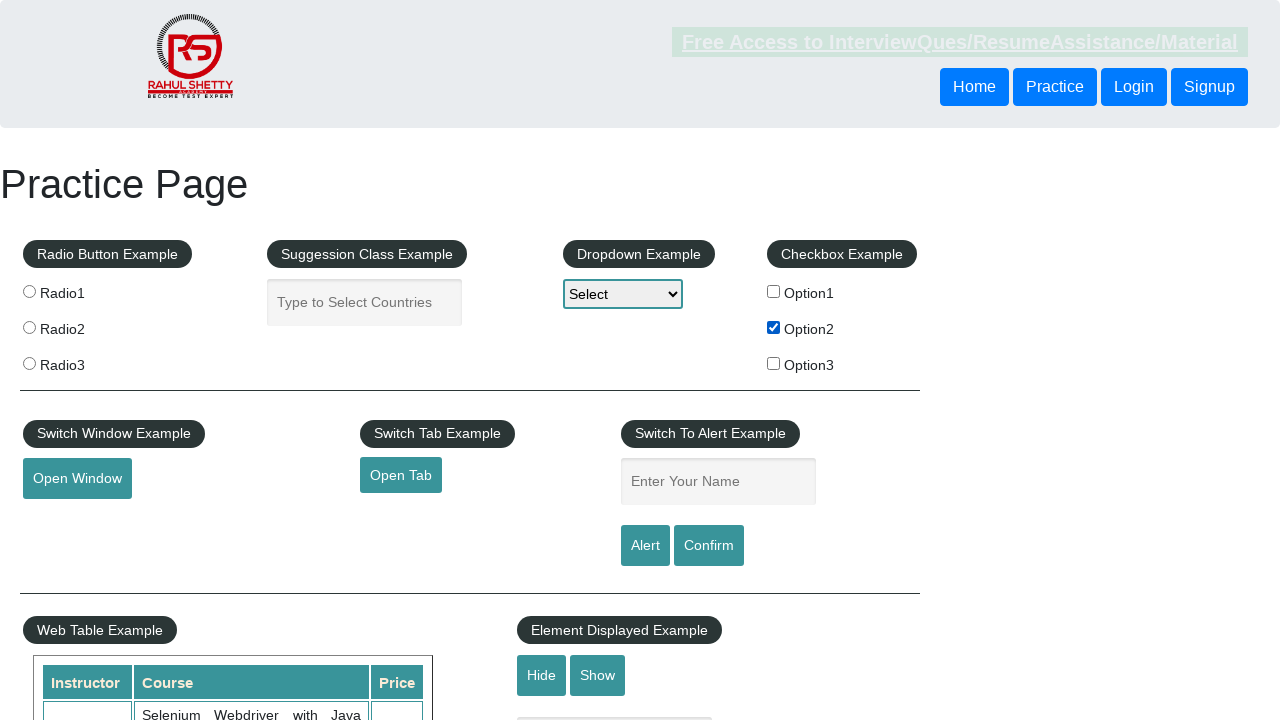

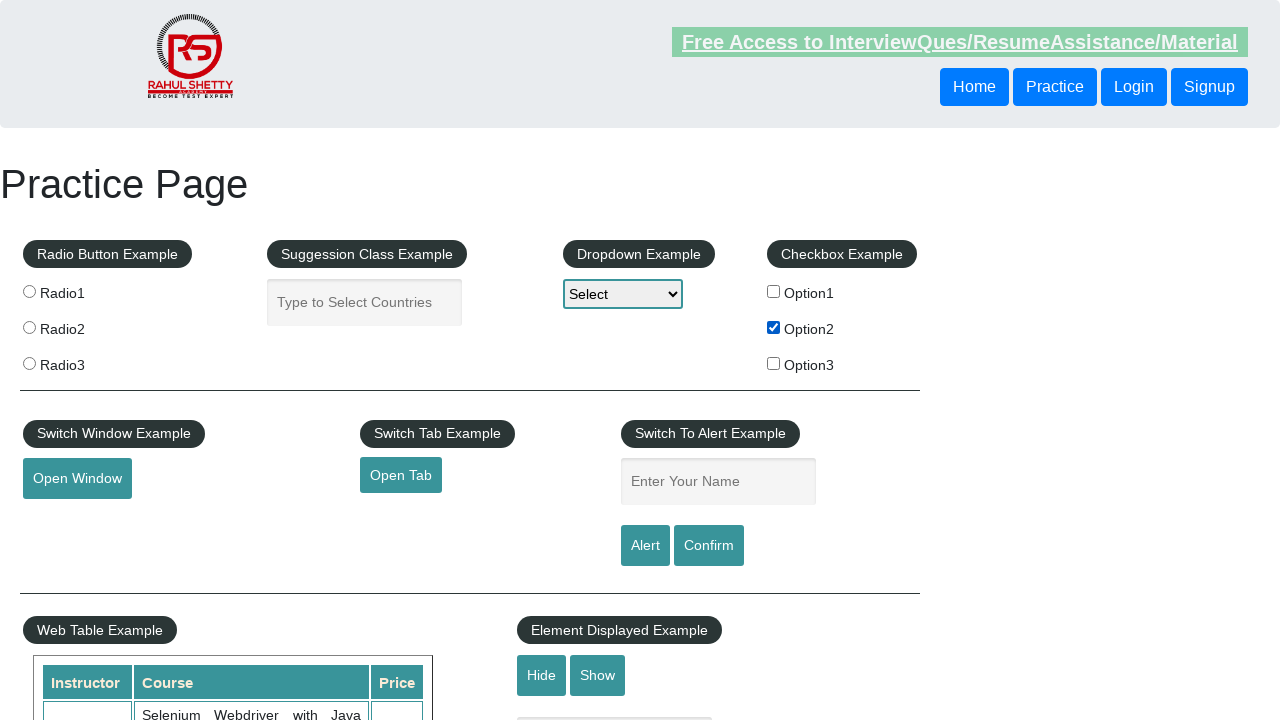